Tests GitHub search functionality by searching for a repository, navigating to it, and verifying the issues tab

Starting URL: https://github.com

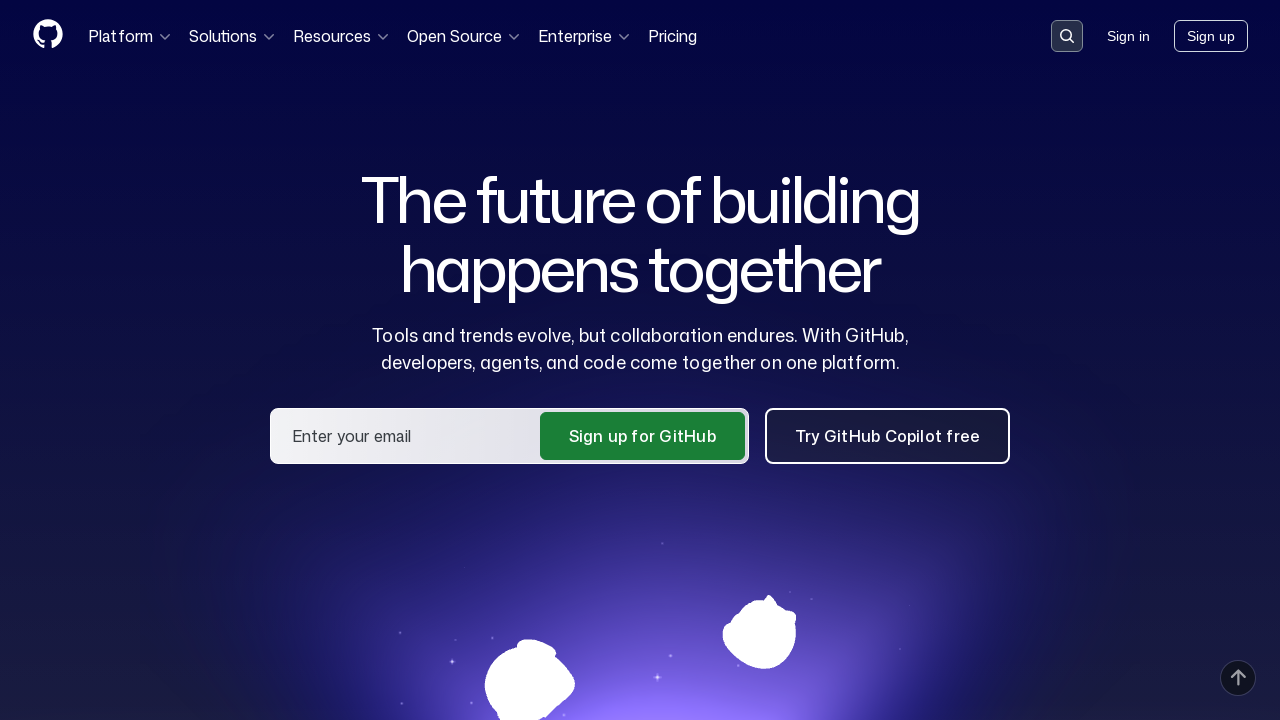

Clicked on search input container at (1067, 36) on .search-input-container
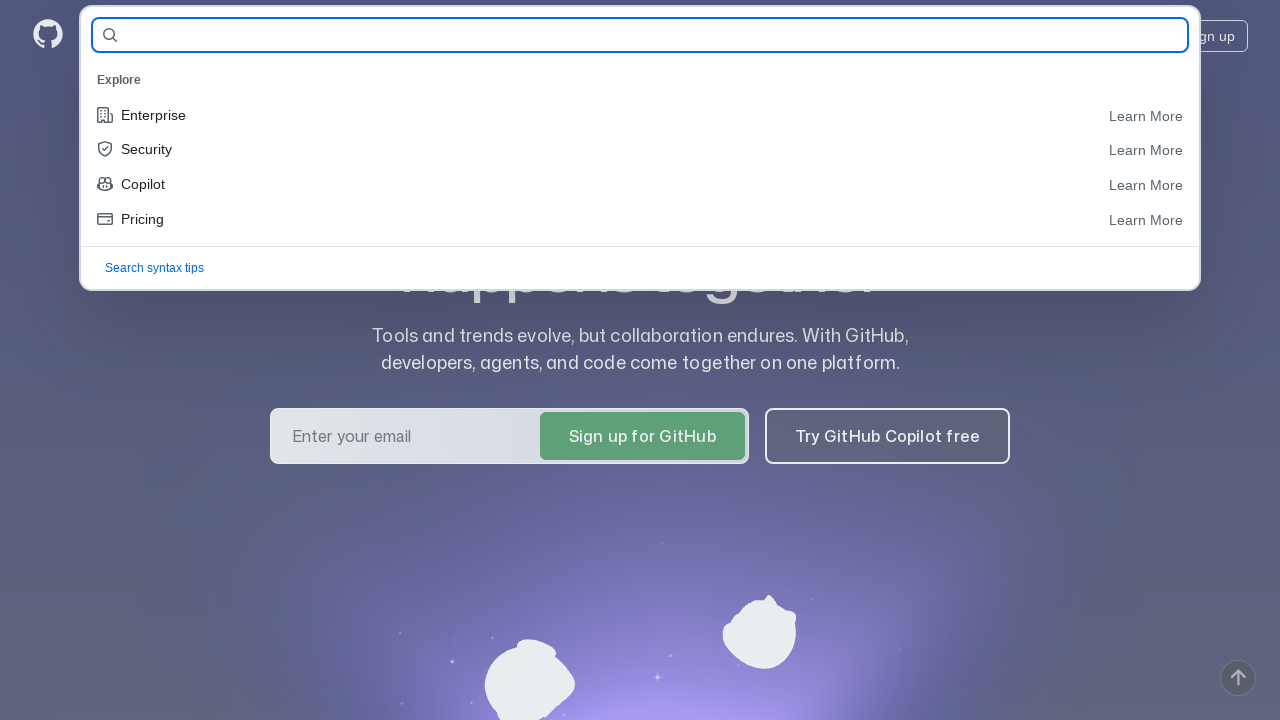

Filled search field with 'OJIbKa07/demoqa_tests_36' on #query-builder-test
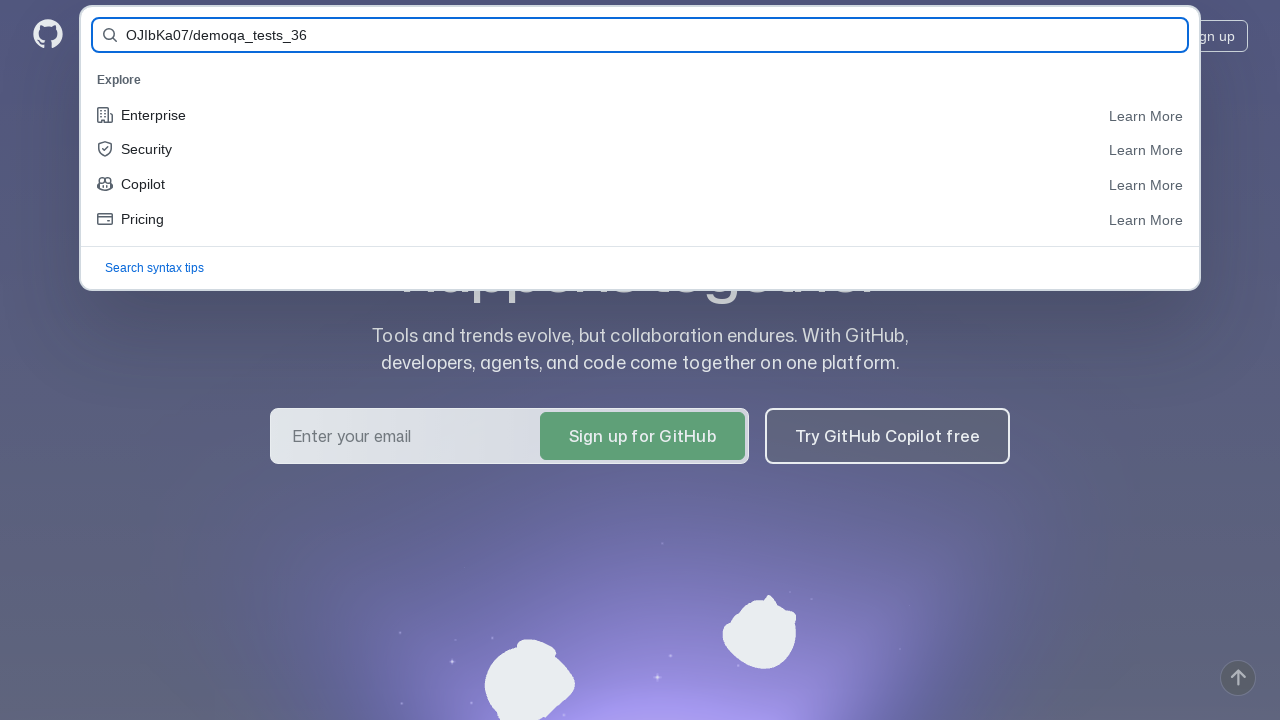

Submitted search form by pressing Enter on #query-builder-test
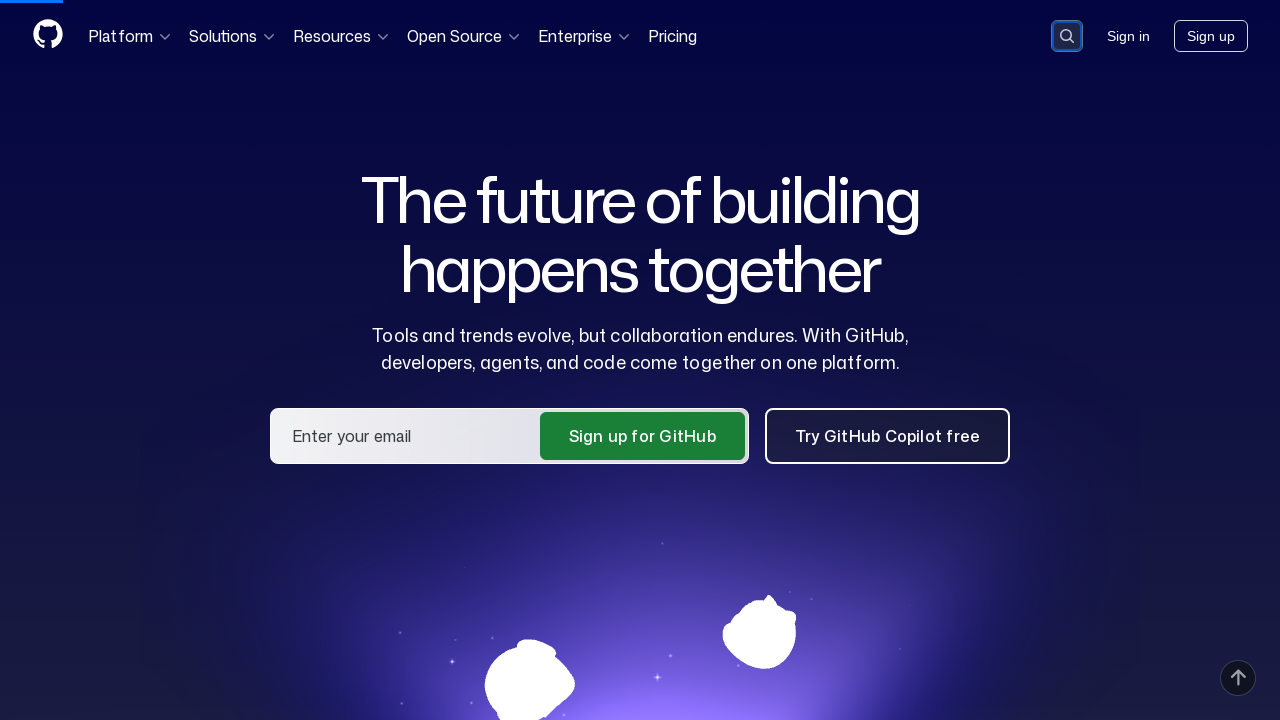

Clicked on repository link 'OJIbKa07/demoqa_tests_36' in search results at (474, 161) on a:has-text('OJIbKa07/demoqa_tests_36')
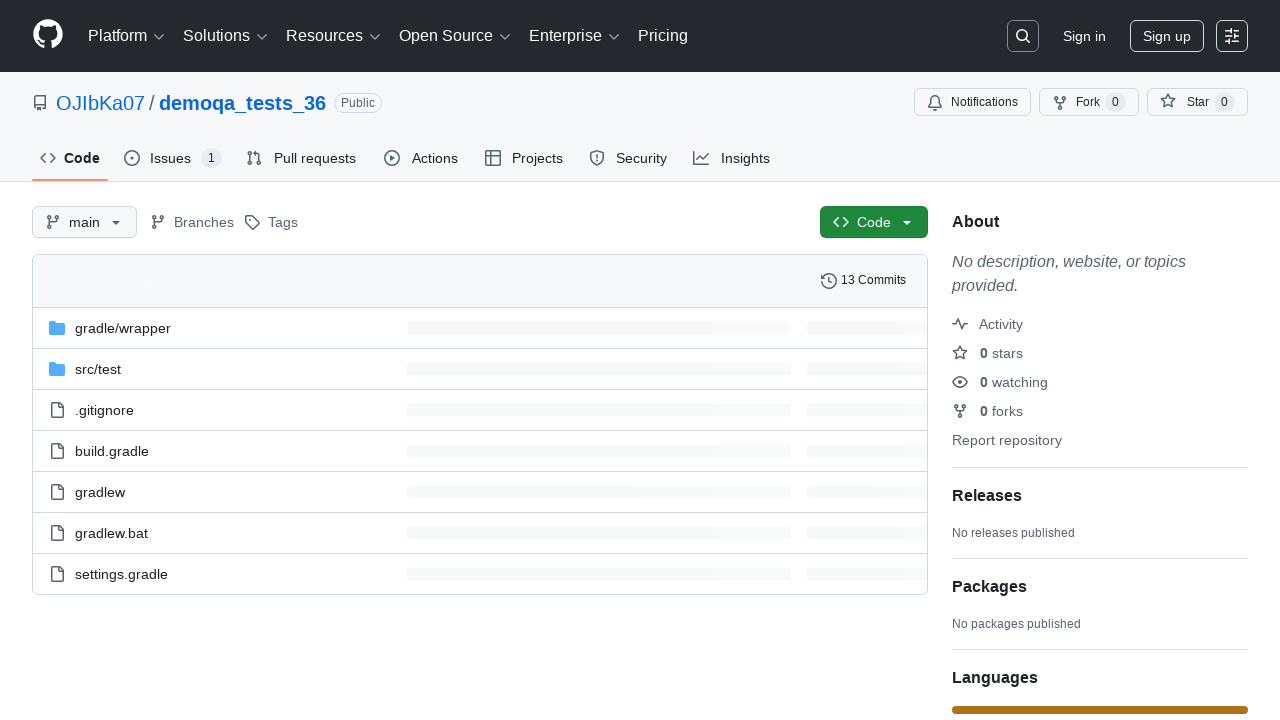

Clicked on Issues tab at (173, 158) on #issues-tab
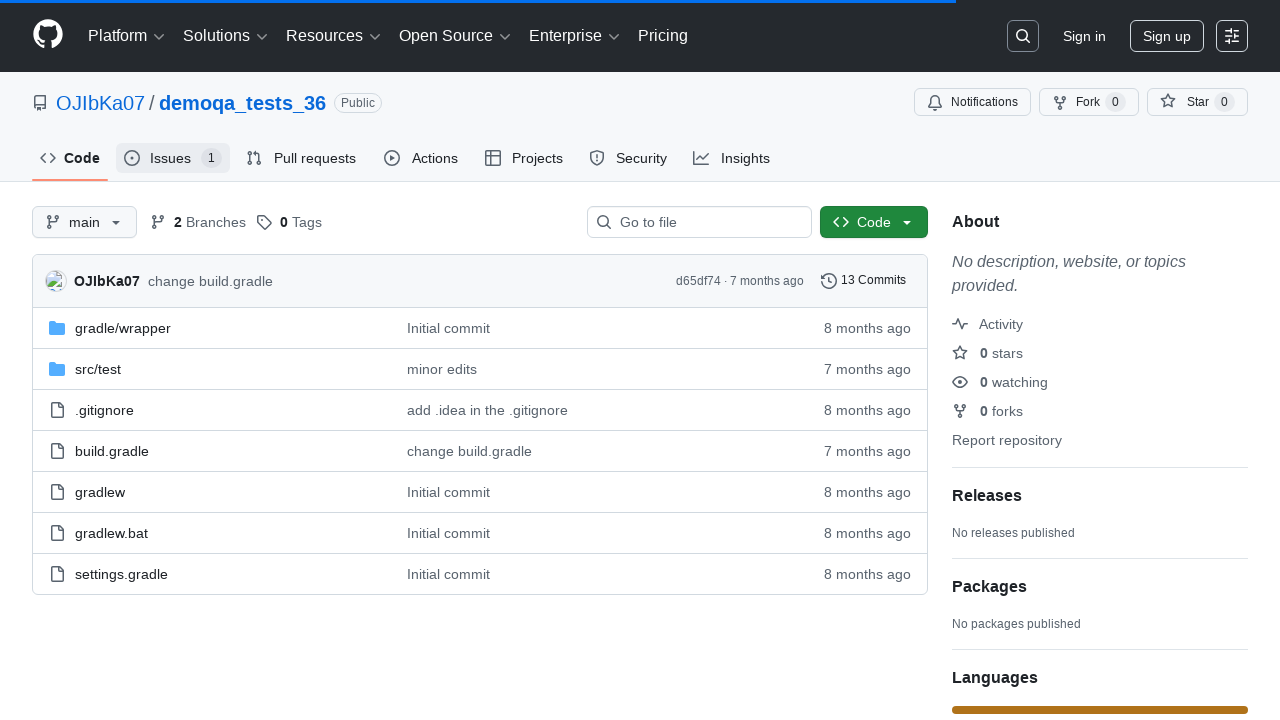

Verified that issue #1 exists by waiting for selector
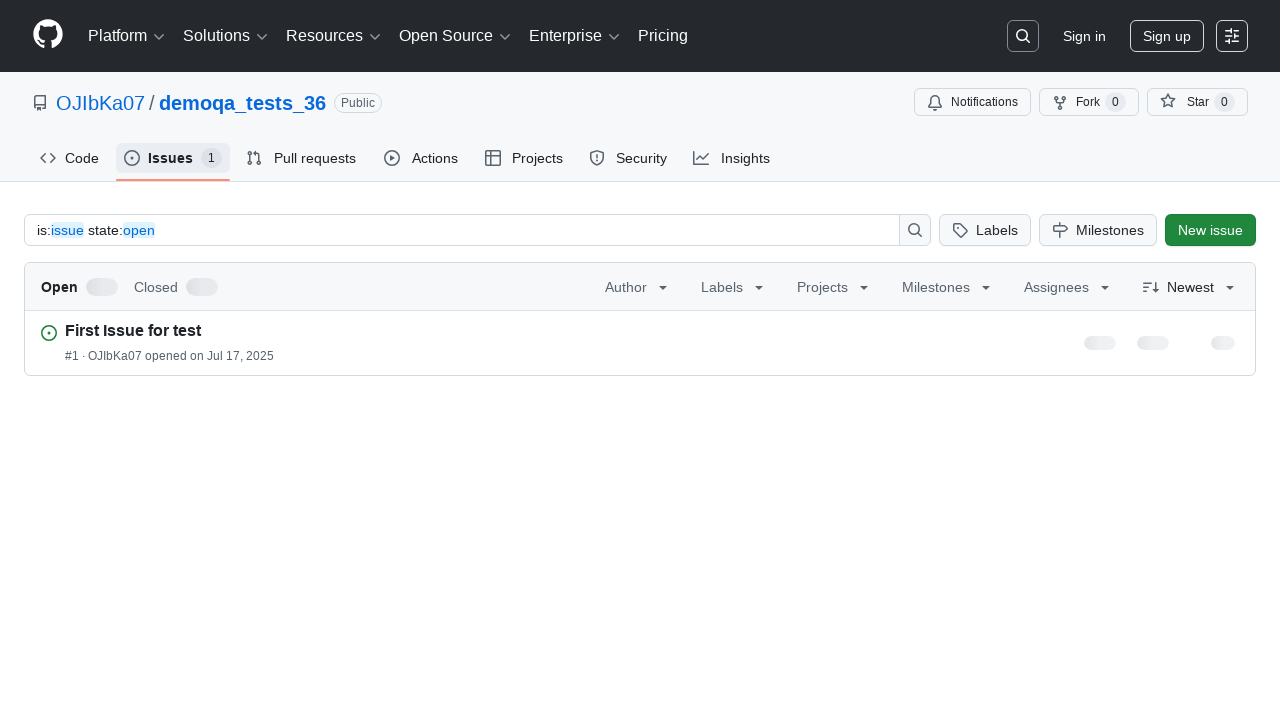

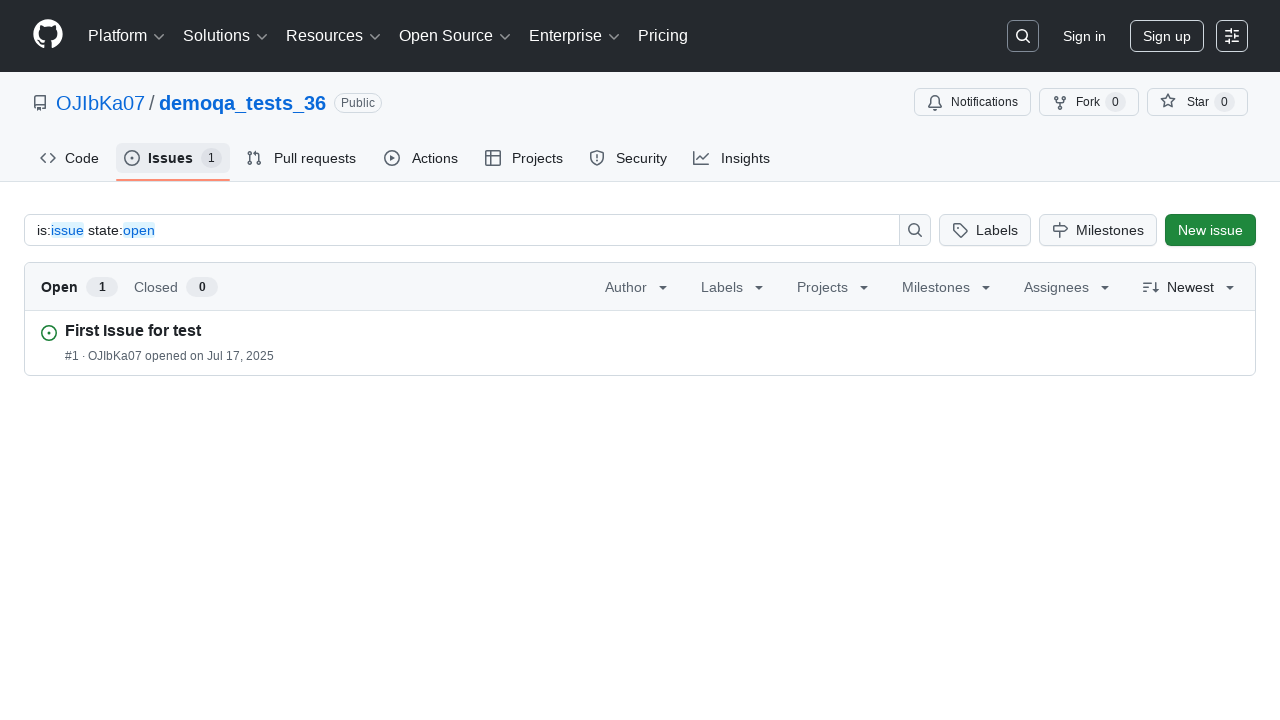